Tests drag and drop functionality on jQuery UI demo page by dragging an element onto a droppable target

Starting URL: https://jqueryui.com/droppable/

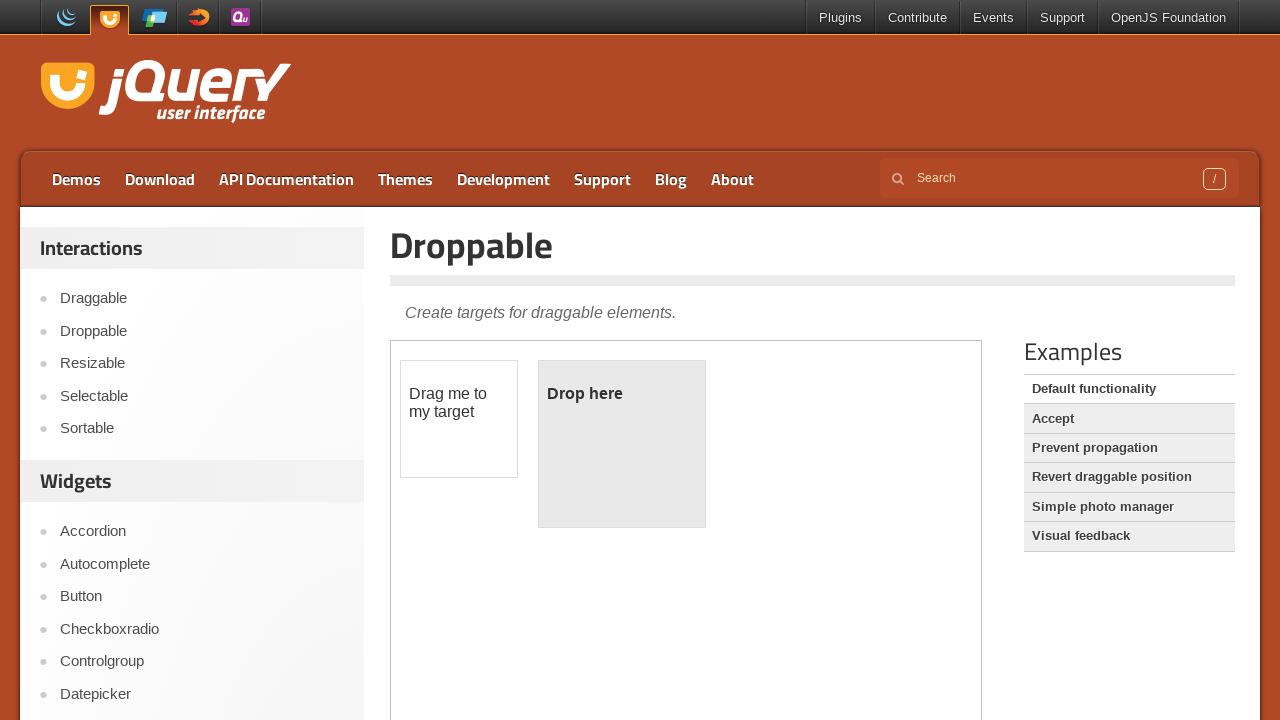

Located the demo iframe containing drag and drop elements
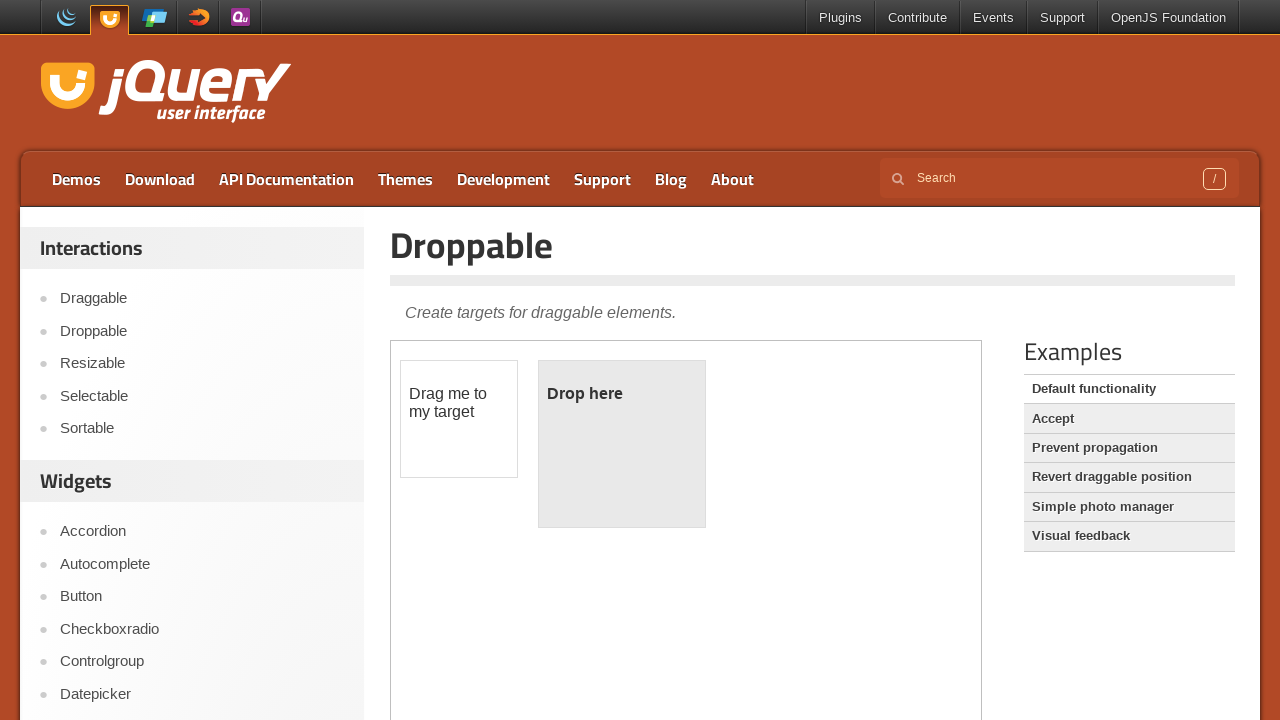

Located the draggable element with ID 'draggable'
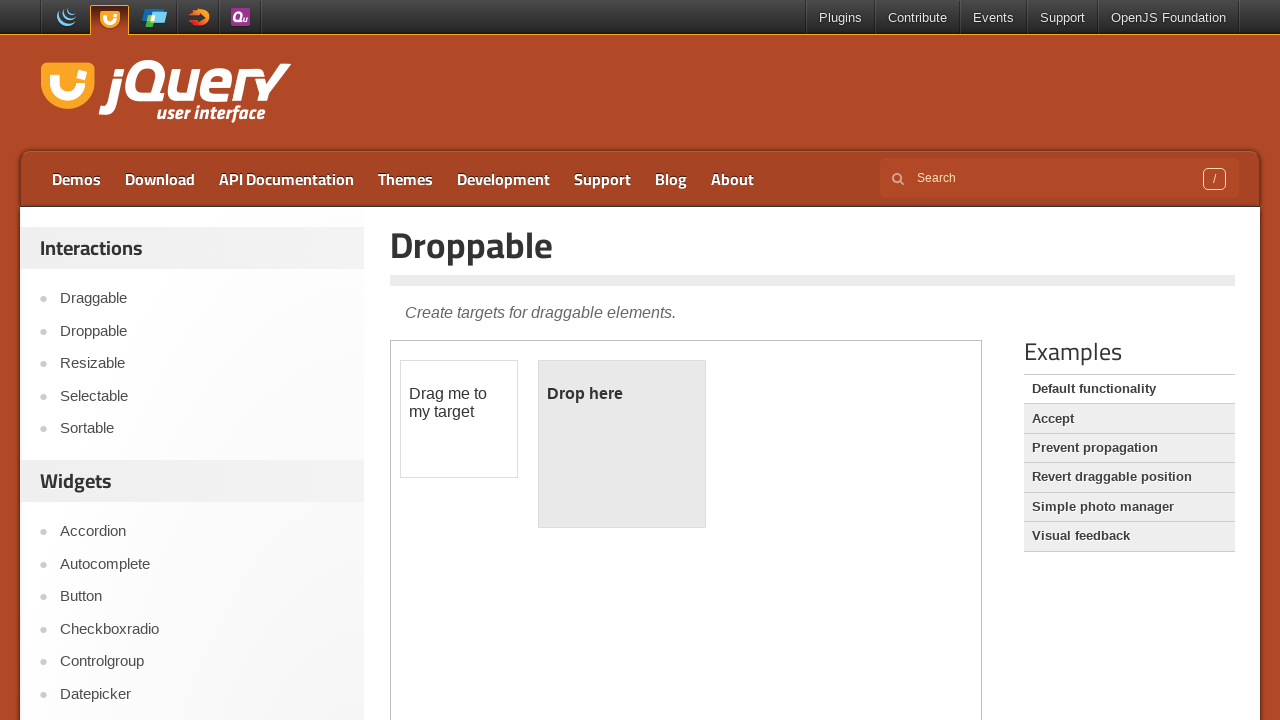

Located the droppable target element with ID 'droppable'
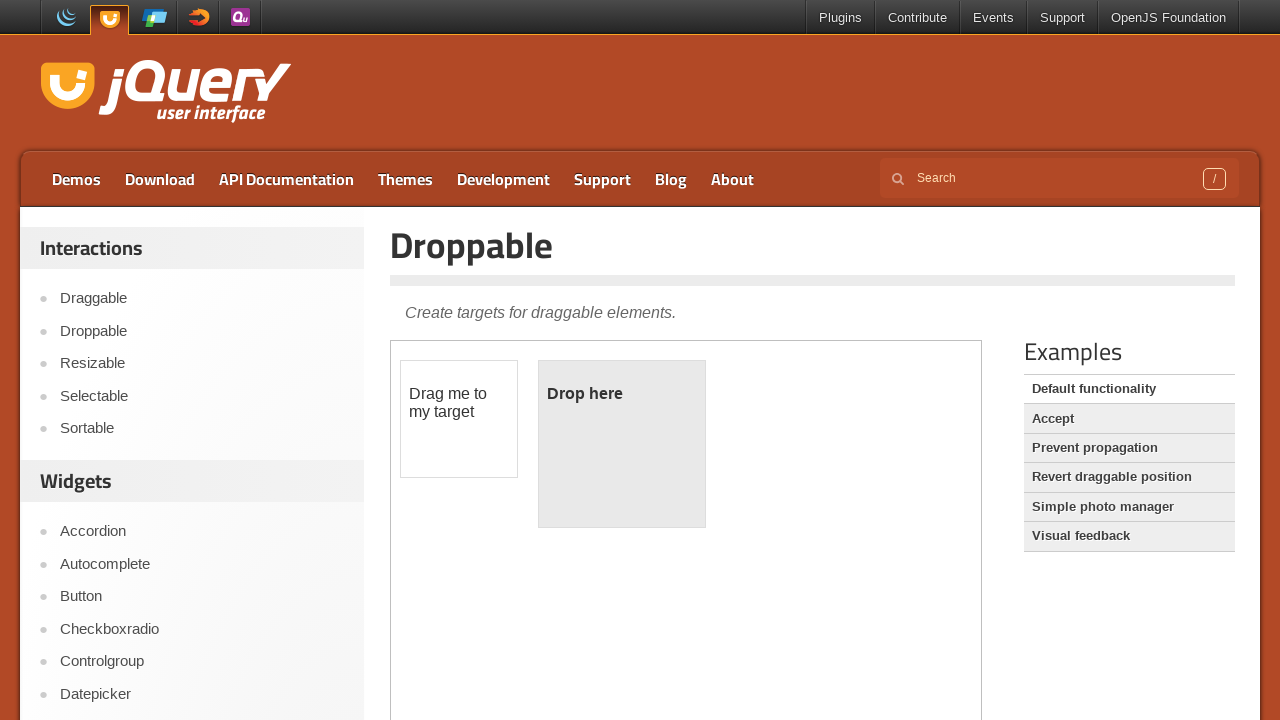

Dragged the draggable element onto the droppable target at (622, 444)
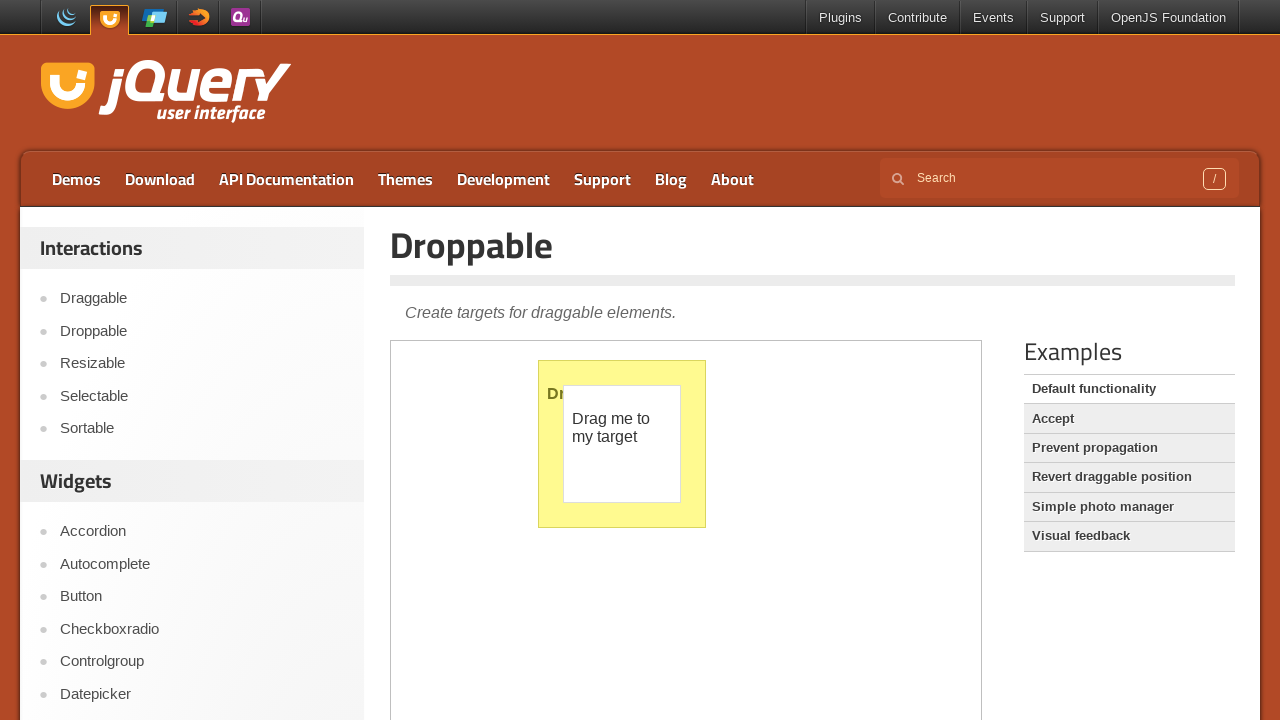

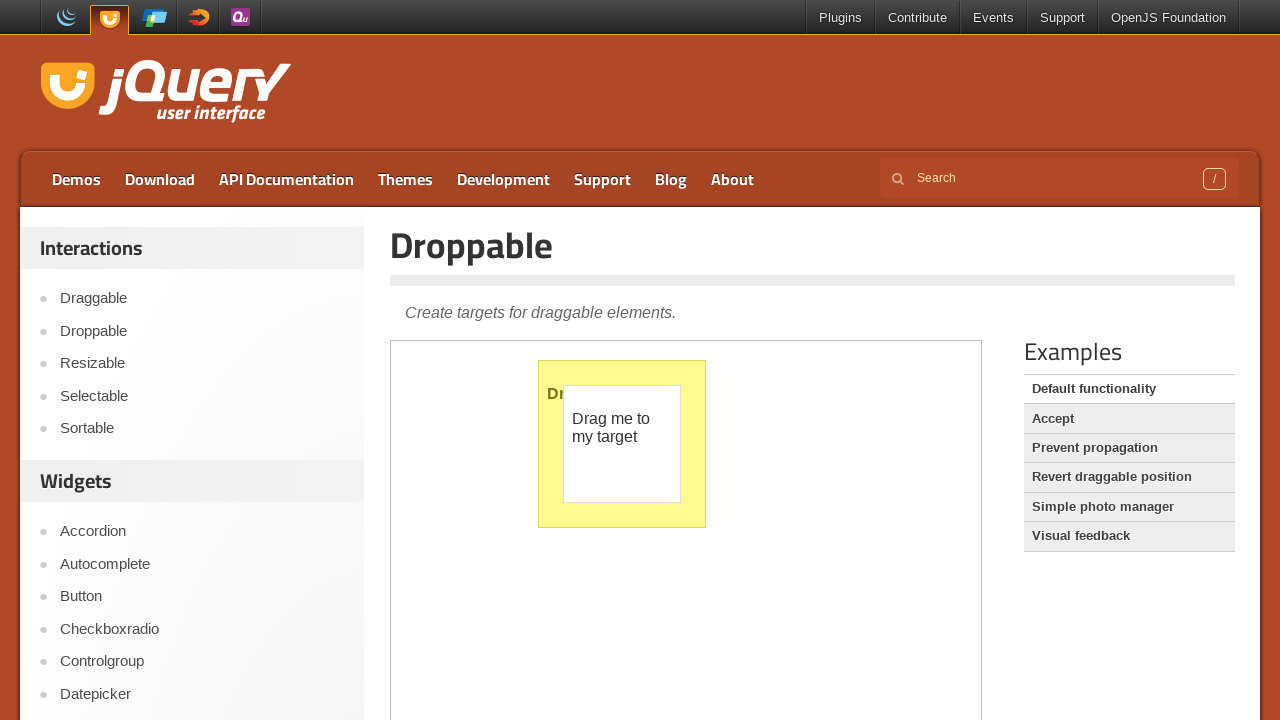